Tests auto-suggestion dropdown functionality by typing partial text and selecting a matching option from the suggestions

Starting URL: https://rahulshettyacademy.com/dropdownsPractise

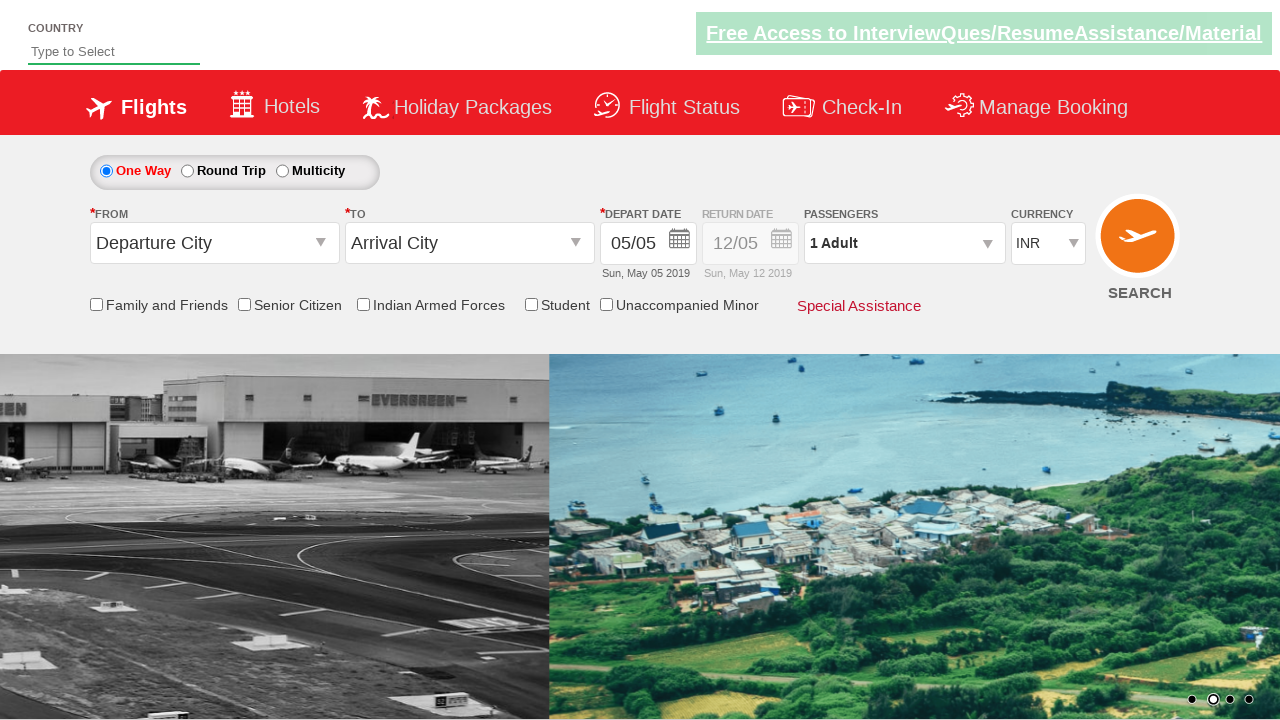

Typed 'ind' in auto-suggest field to trigger suggestions on #autosuggest
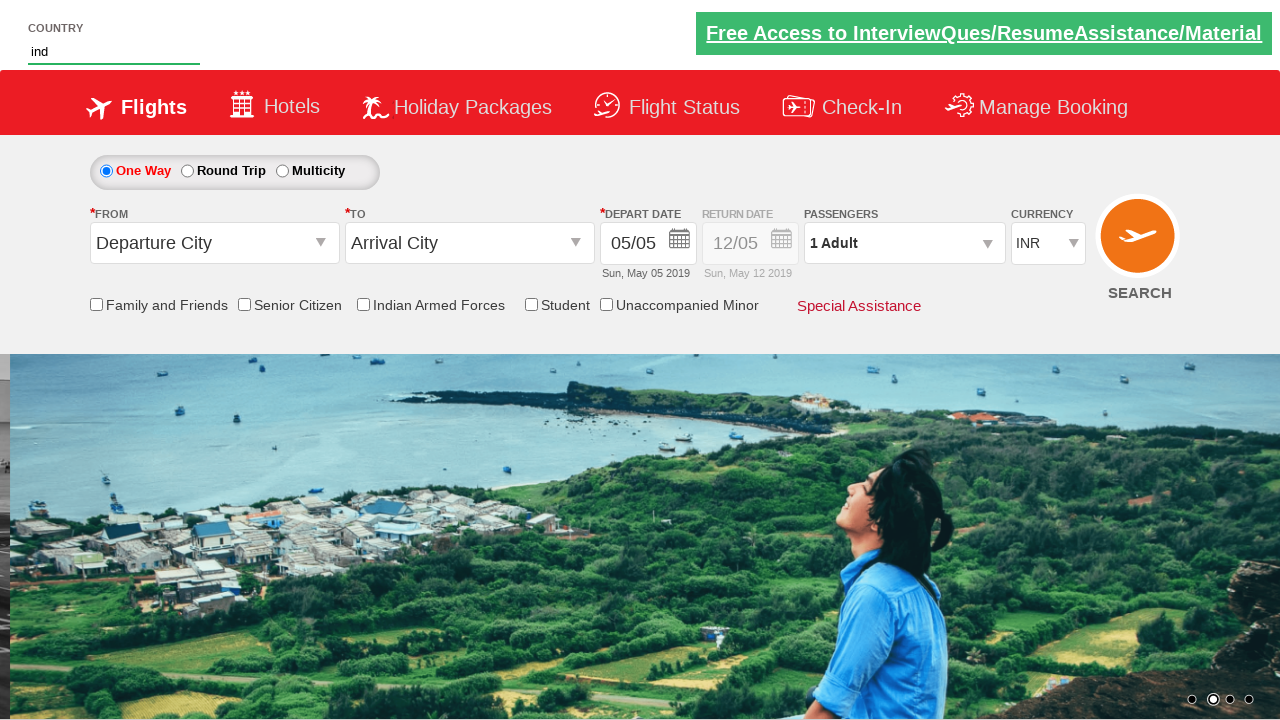

Auto-suggestion dropdown appeared with matching options
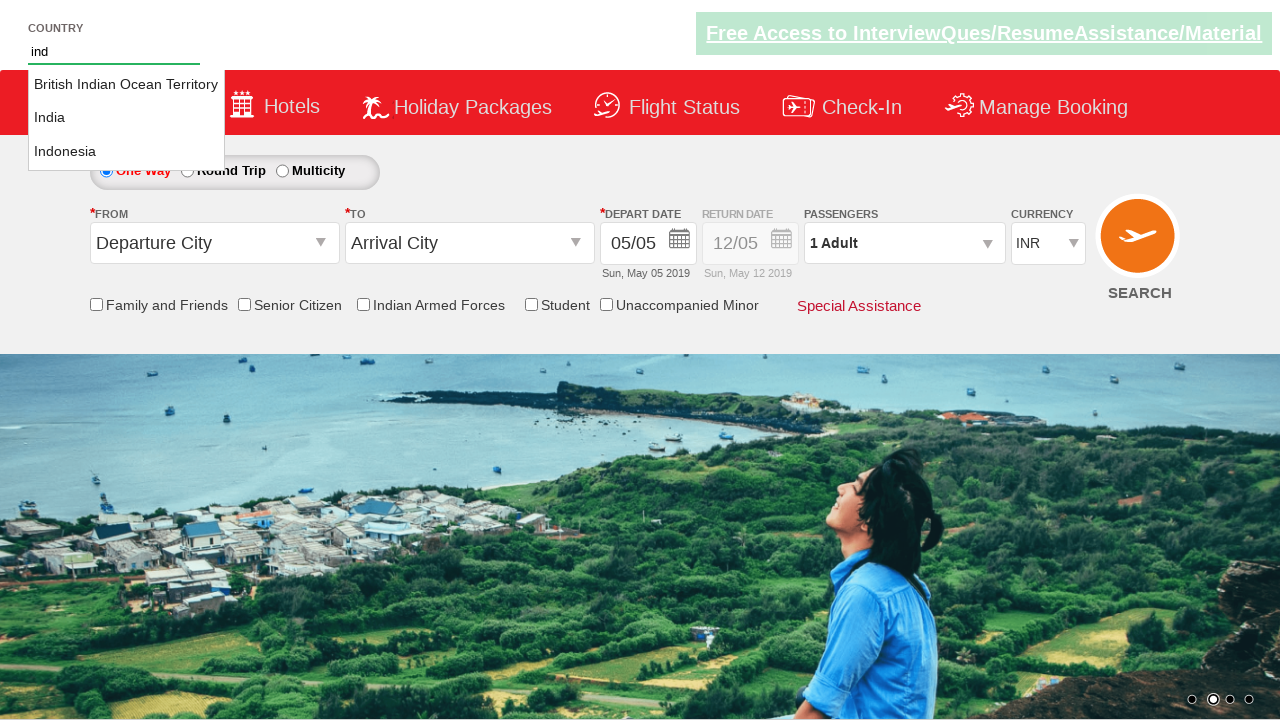

Retrieved all suggestion options from dropdown
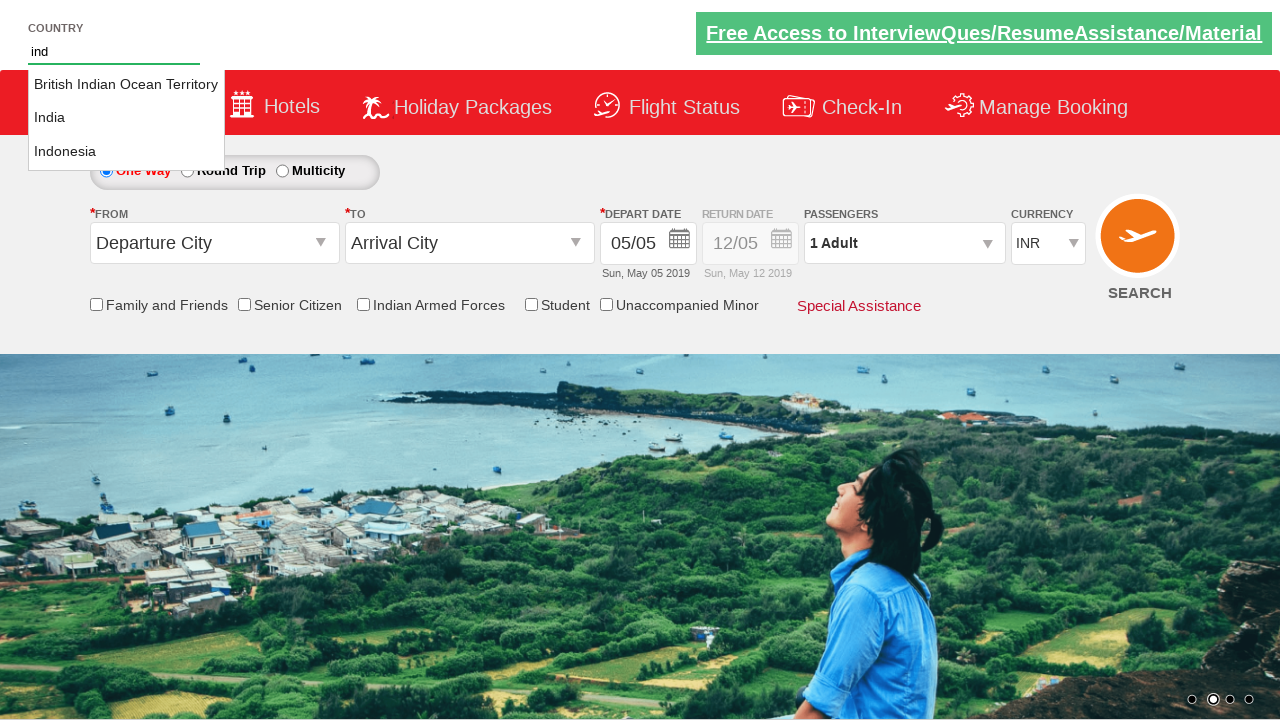

Selected 'India' from auto-suggestion dropdown at (126, 118) on li.ui-menu-item >> nth=1
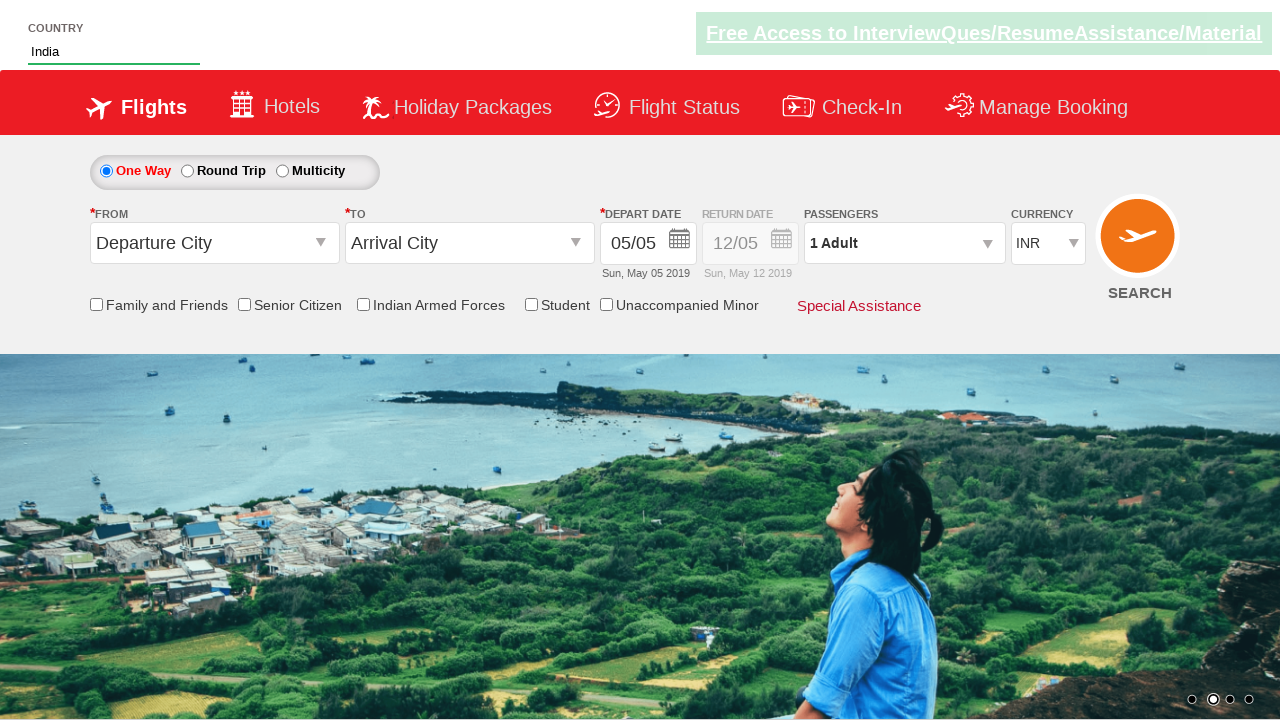

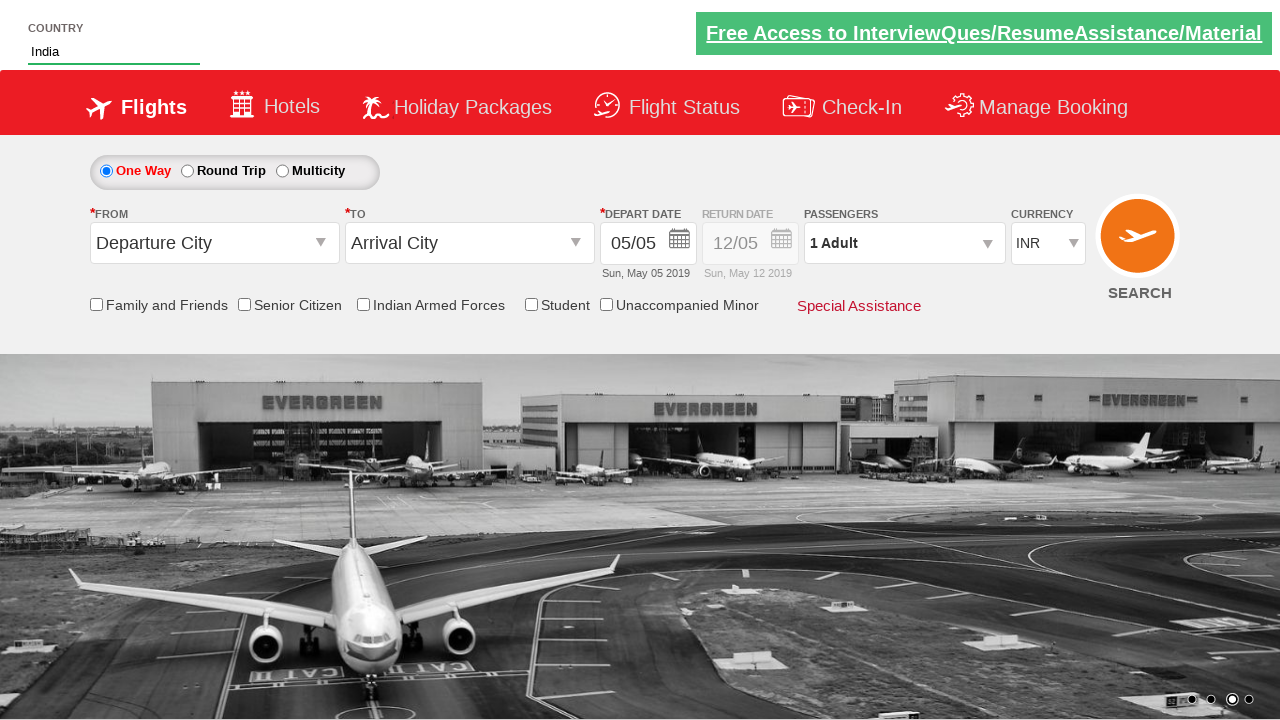